Navigates to a YouTube Music playlist page and verifies that playlist video items are displayed correctly

Starting URL: https://www.youtube.com/playlist?list=PL4fGSI1pDJn6jXS_Tv_N9B8Z0HTRVJE0m

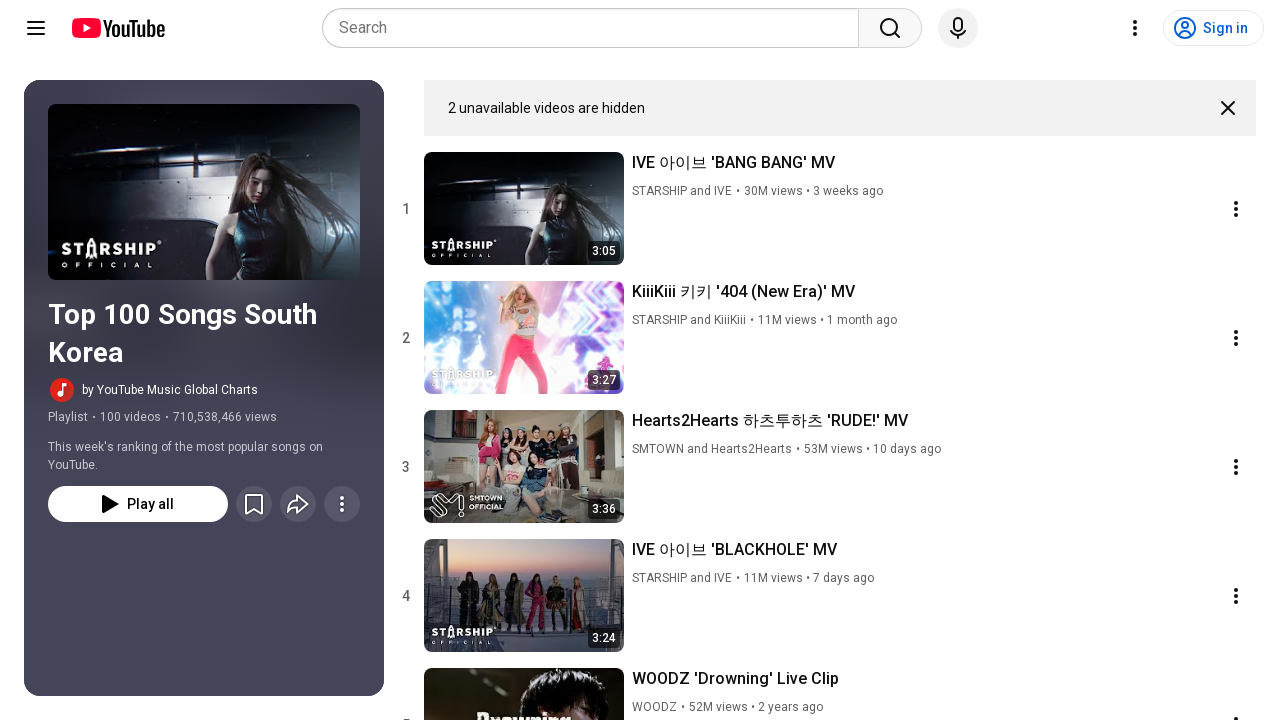

Navigated to YouTube Music playlist page
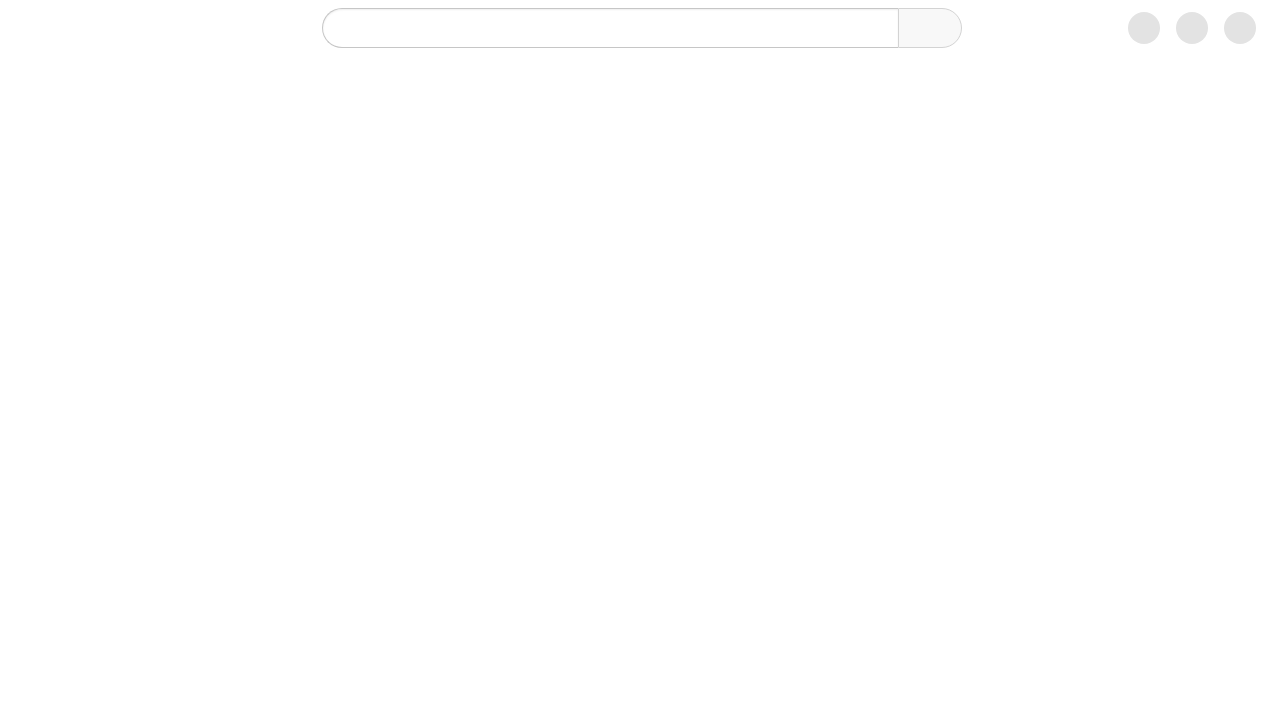

Playlist video items loaded
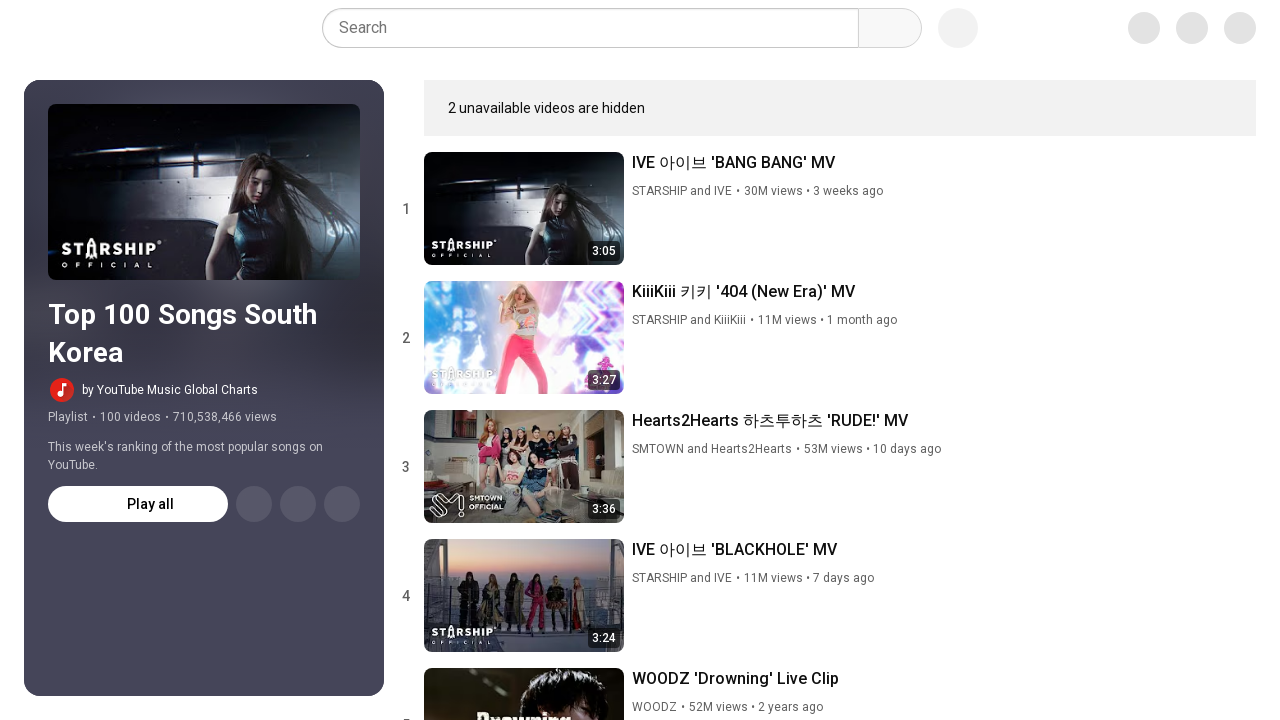

Verified that video titles are present in playlist items
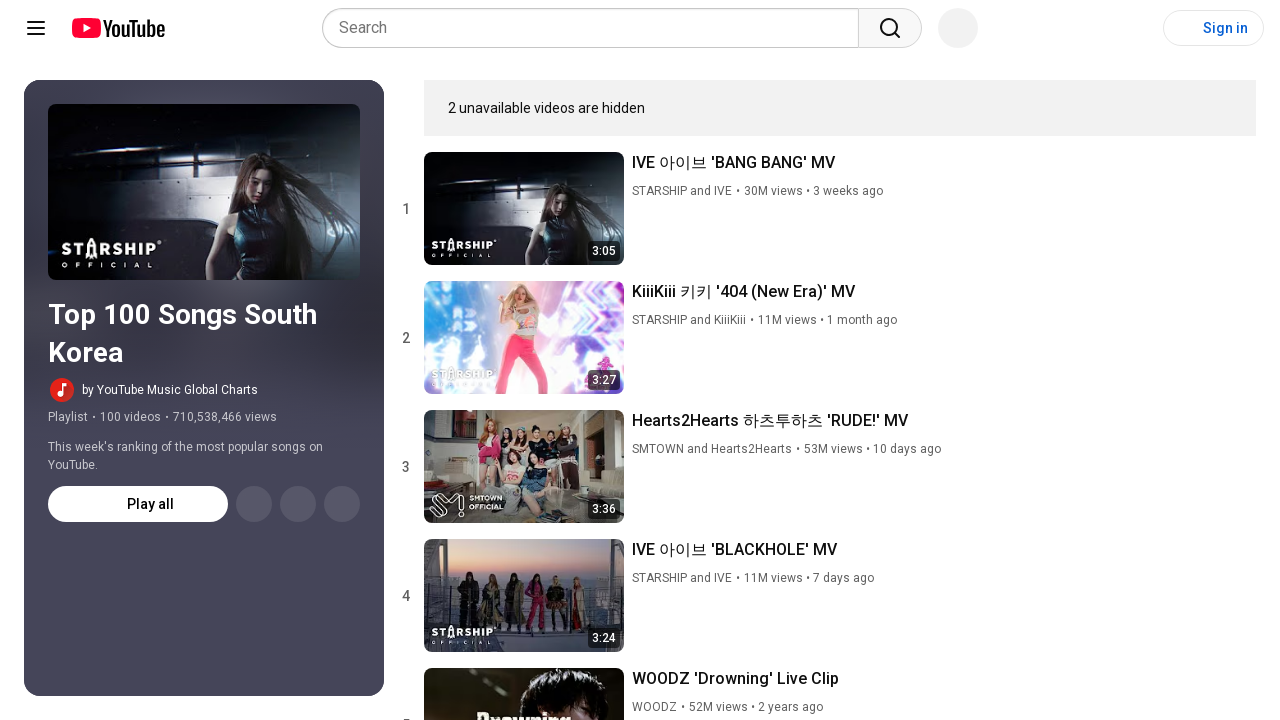

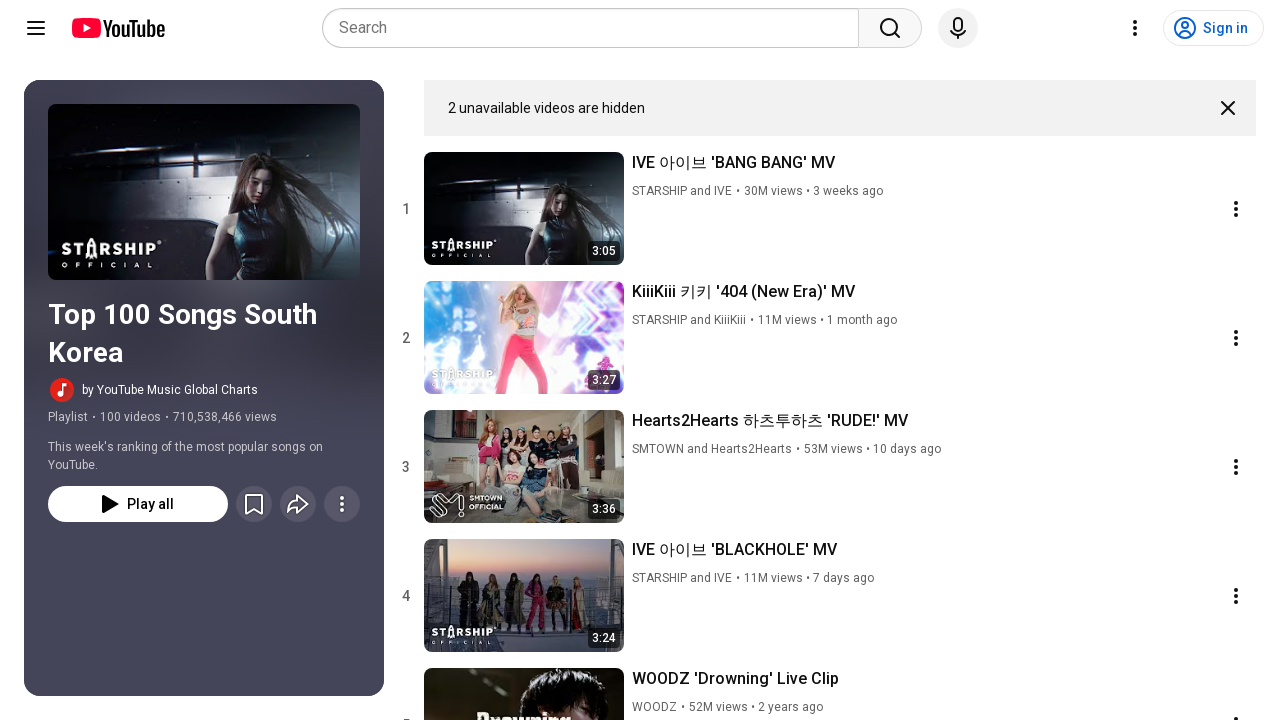